Tests e-commerce cart functionality by navigating to the e-shop, adding multiple items to cart with different quantities, then navigating to the cart page to verify the correct amounts and prices are displayed.

Starting URL: https://websters-eshop.vercel.app/

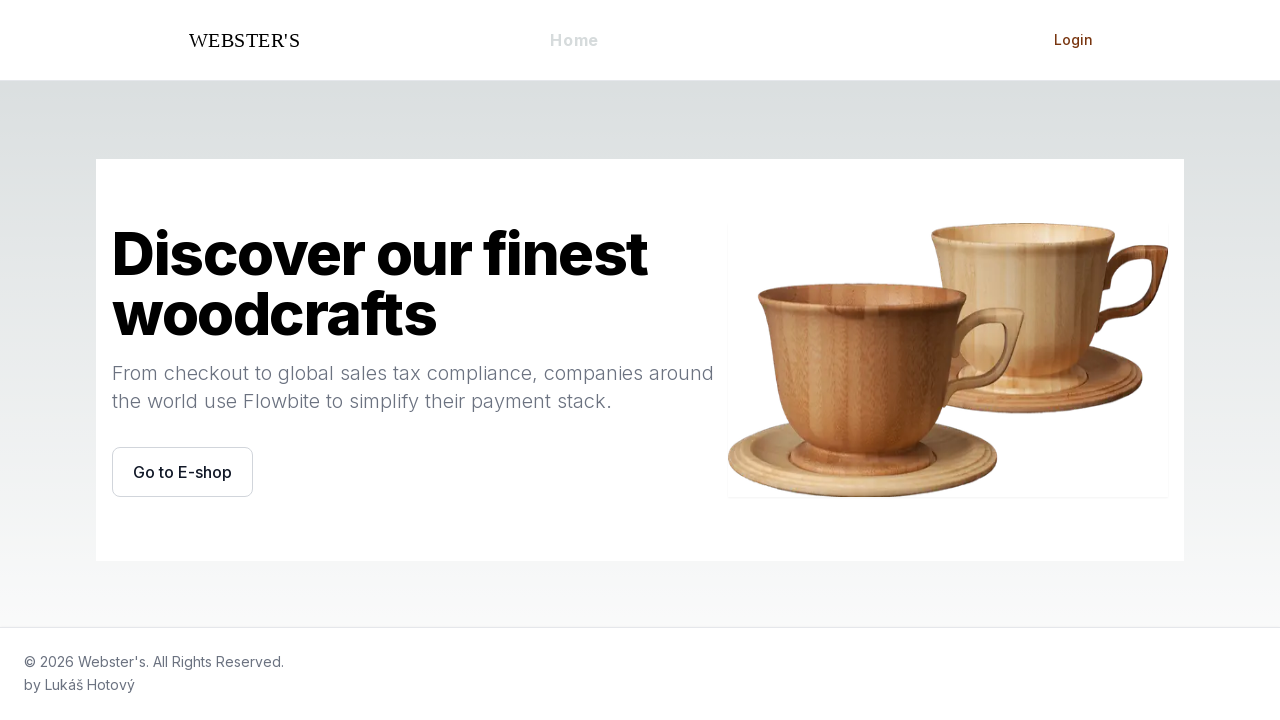

Clicked on E-shop navigation link at (662, 40) on text=E-shop
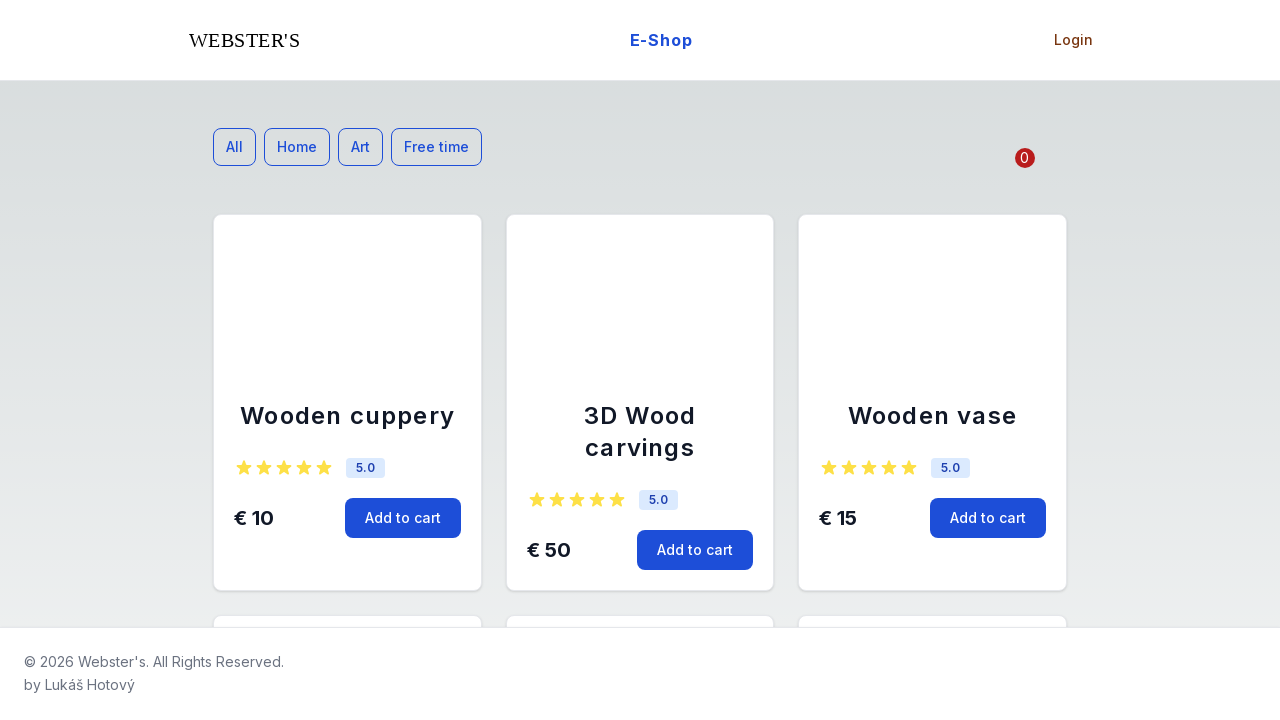

Add to cart buttons loaded
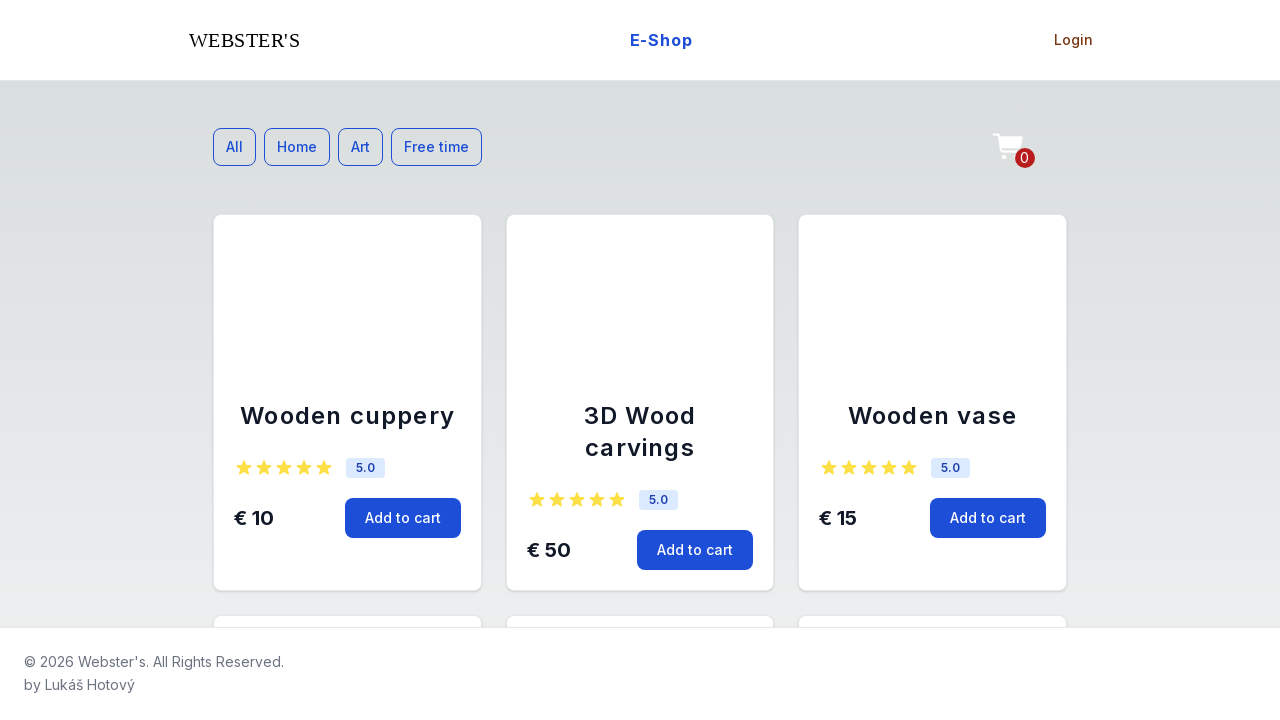

Added item at index 1 to cart (first click) at (695, 550) on button:has-text("Add to cart") >> nth=1
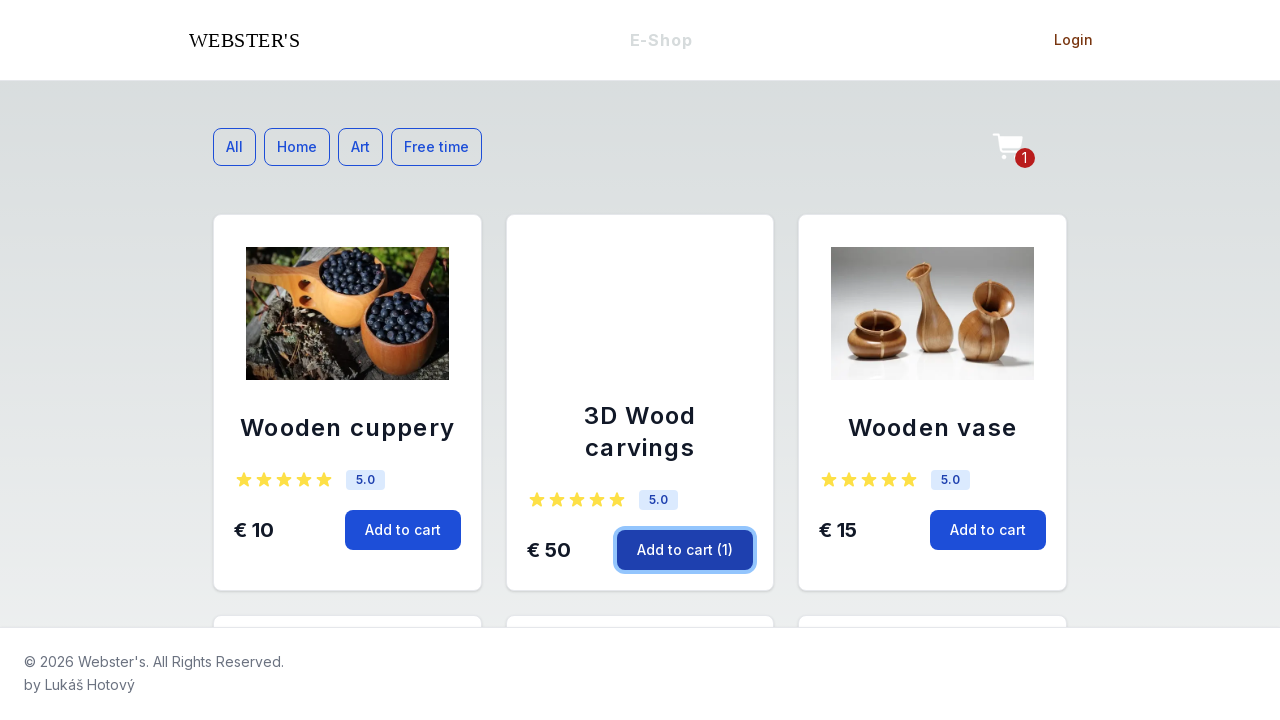

Added item at index 1 to cart (second click) at (685, 550) on button:has-text("Add to cart") >> nth=1
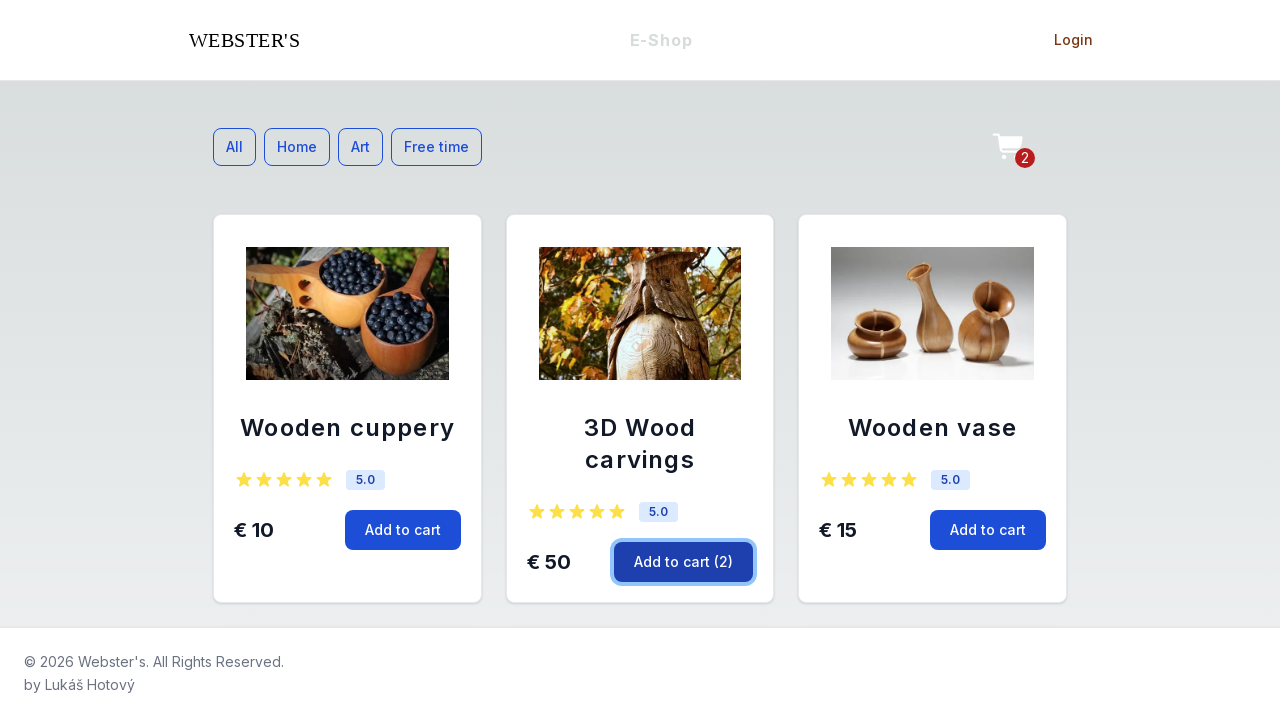

Added item at index 3 to cart (first click) at (403, 517) on button:has-text("Add to cart") >> nth=3
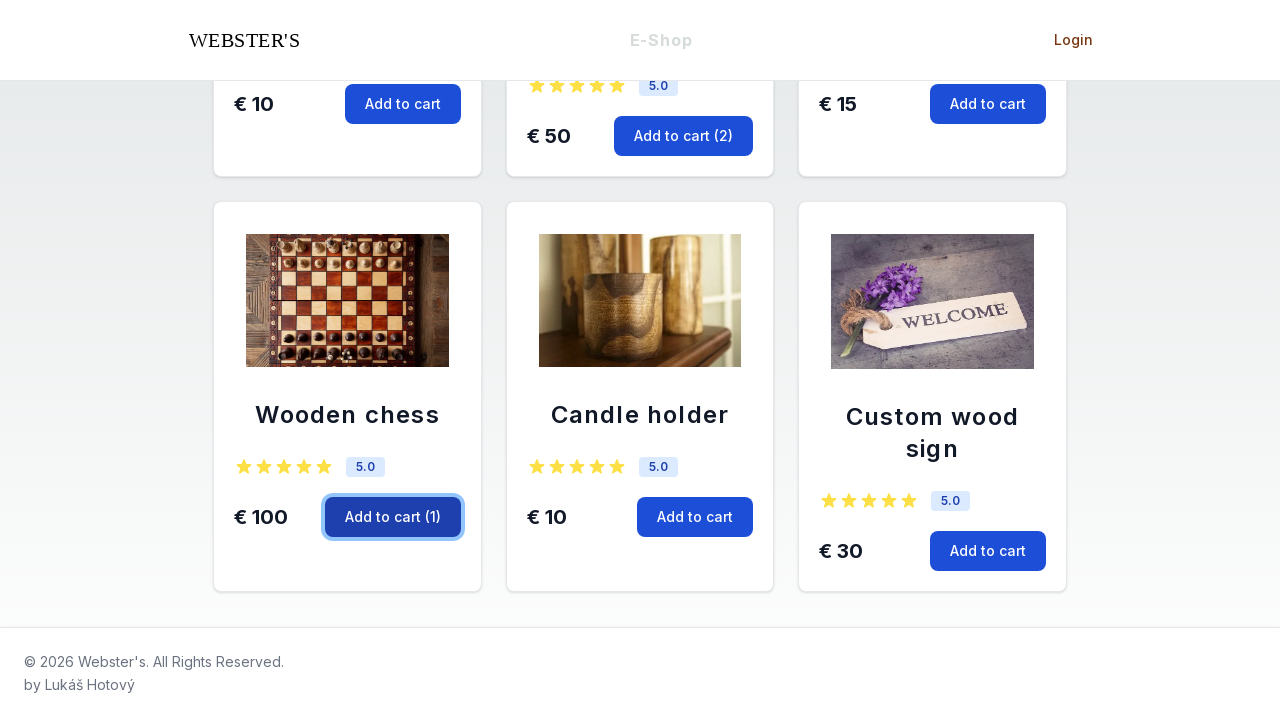

Added item at index 3 to cart (second click) at (393, 517) on button:has-text("Add to cart") >> nth=3
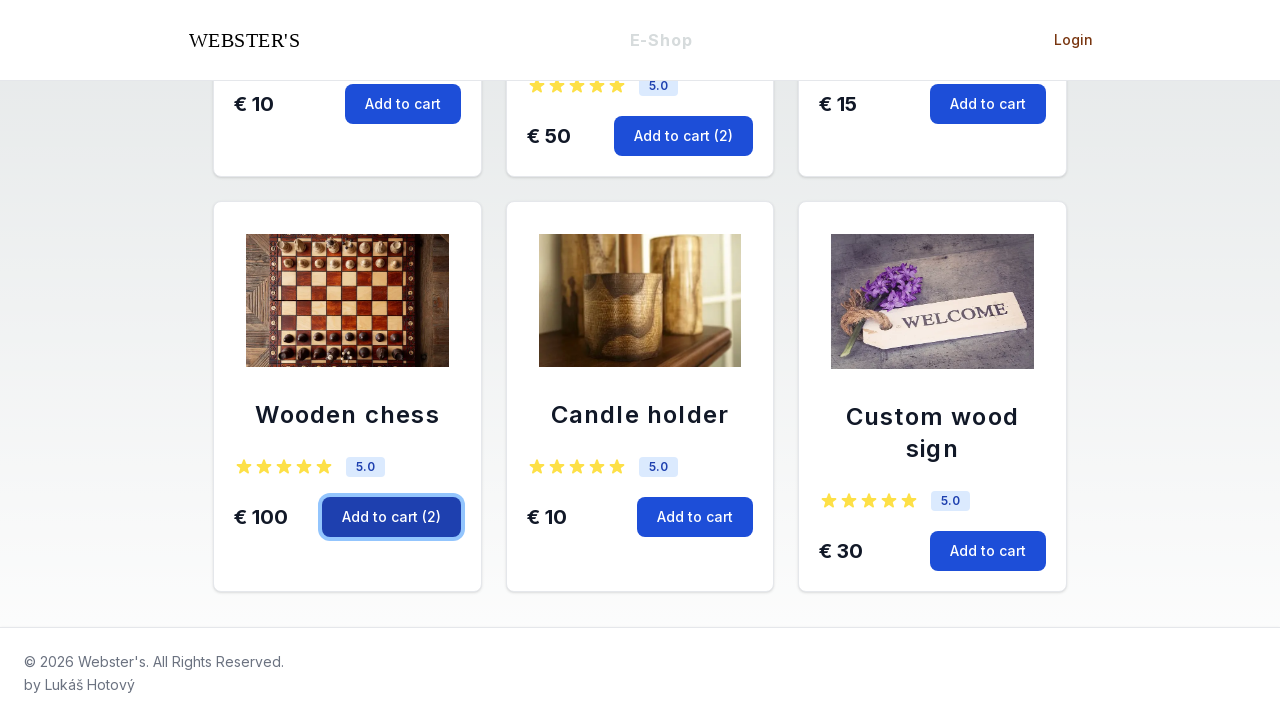

Added item at index 3 to cart (third click) at (391, 517) on button:has-text("Add to cart") >> nth=3
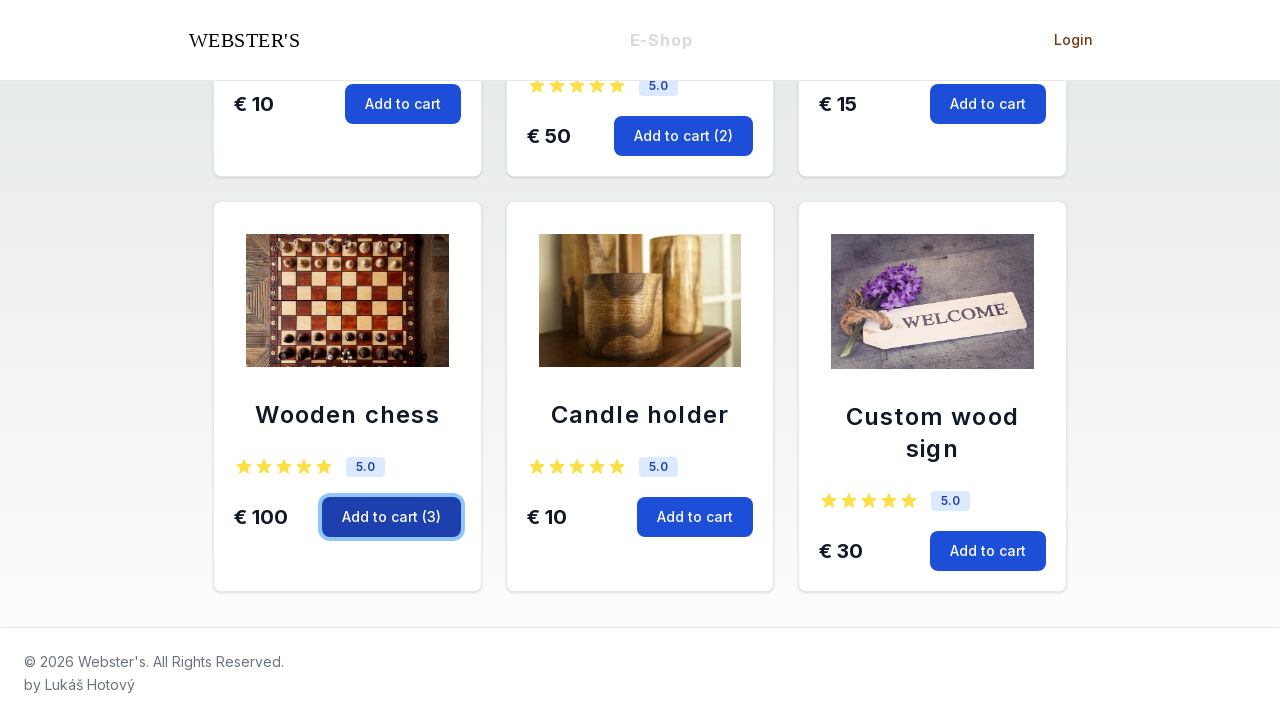

Added item at index 5 to cart at (988, 551) on button:has-text("Add to cart") >> nth=5
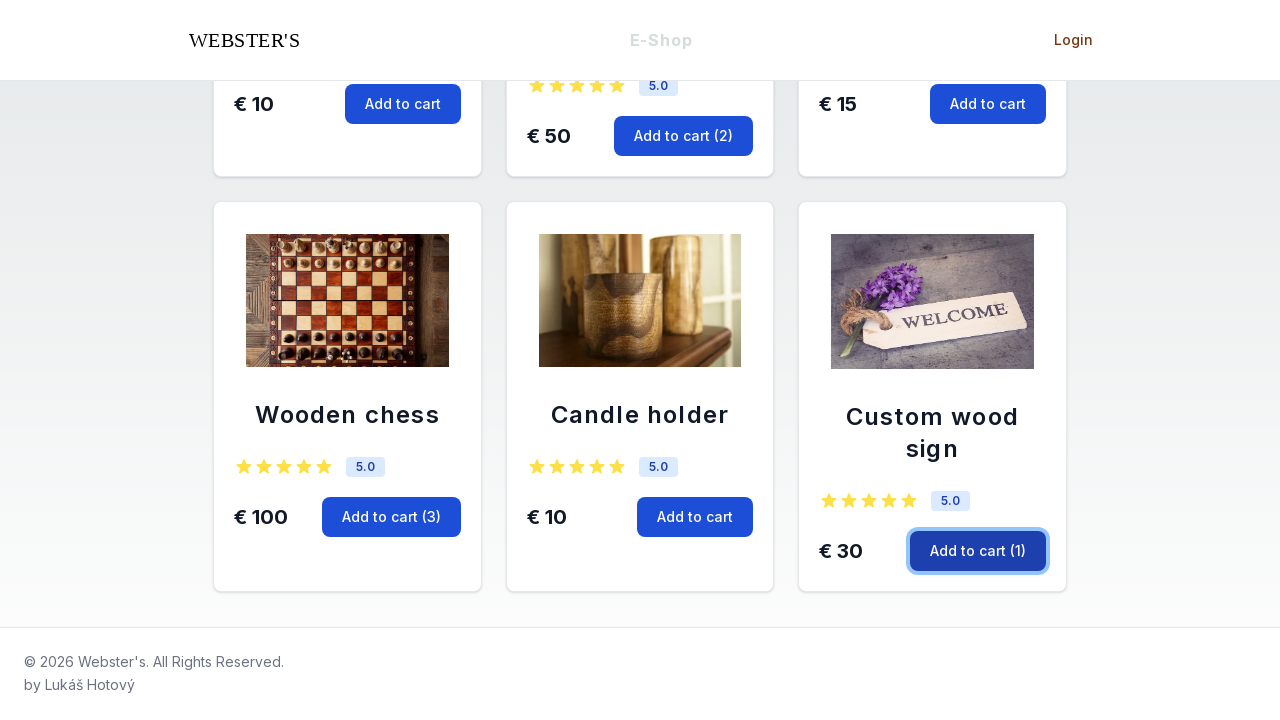

Clicked on cart link to navigate to cart page at (1029, 151) on internal:role=link[name="cart"i]
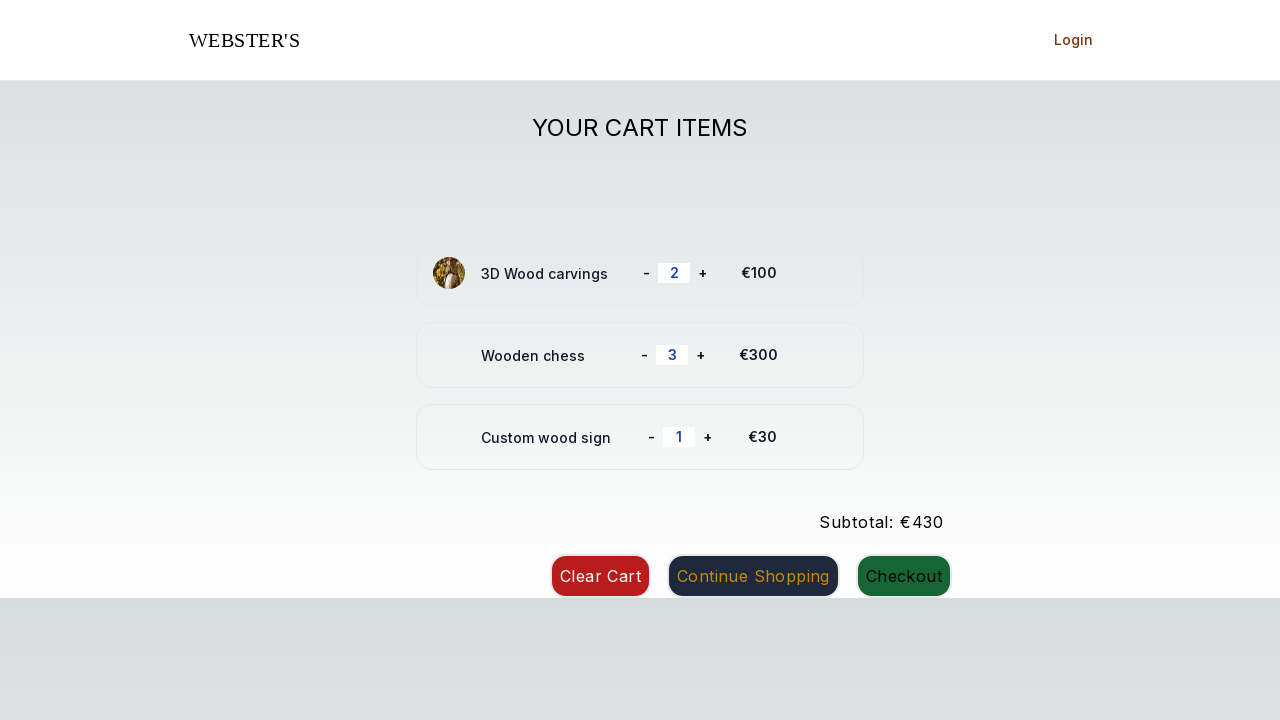

Cart page loaded with quantity and price fields displayed
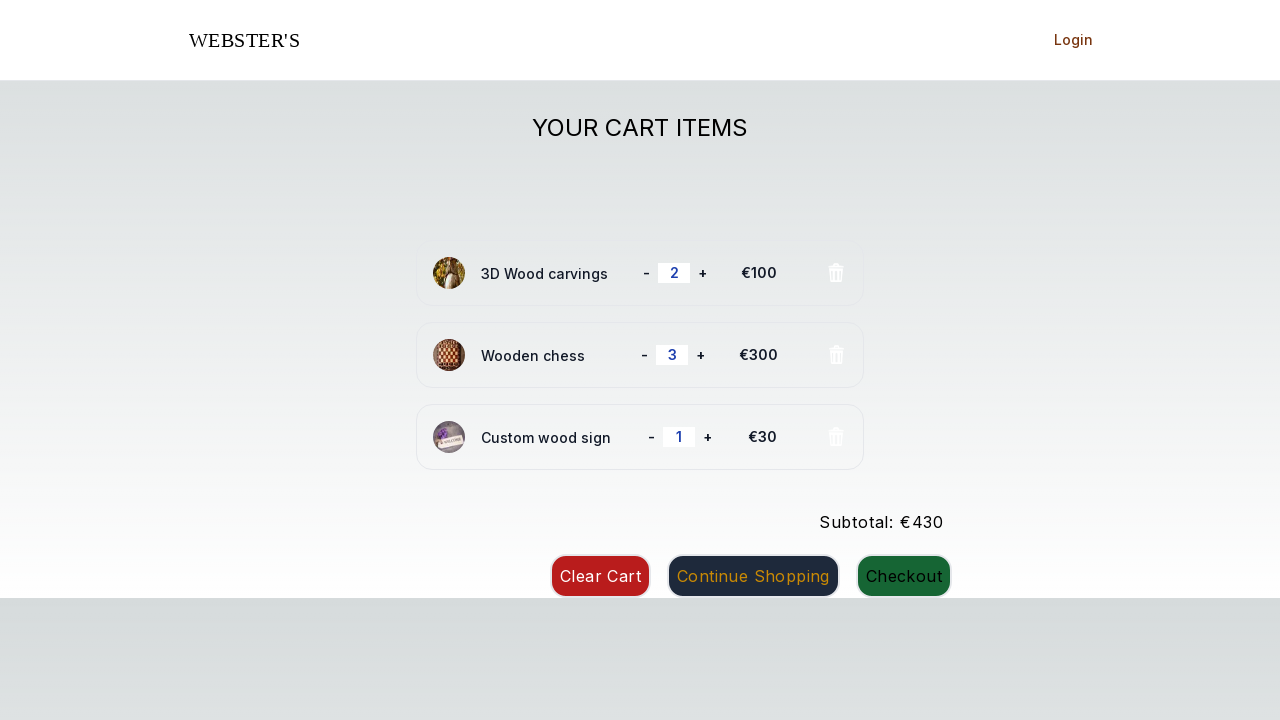

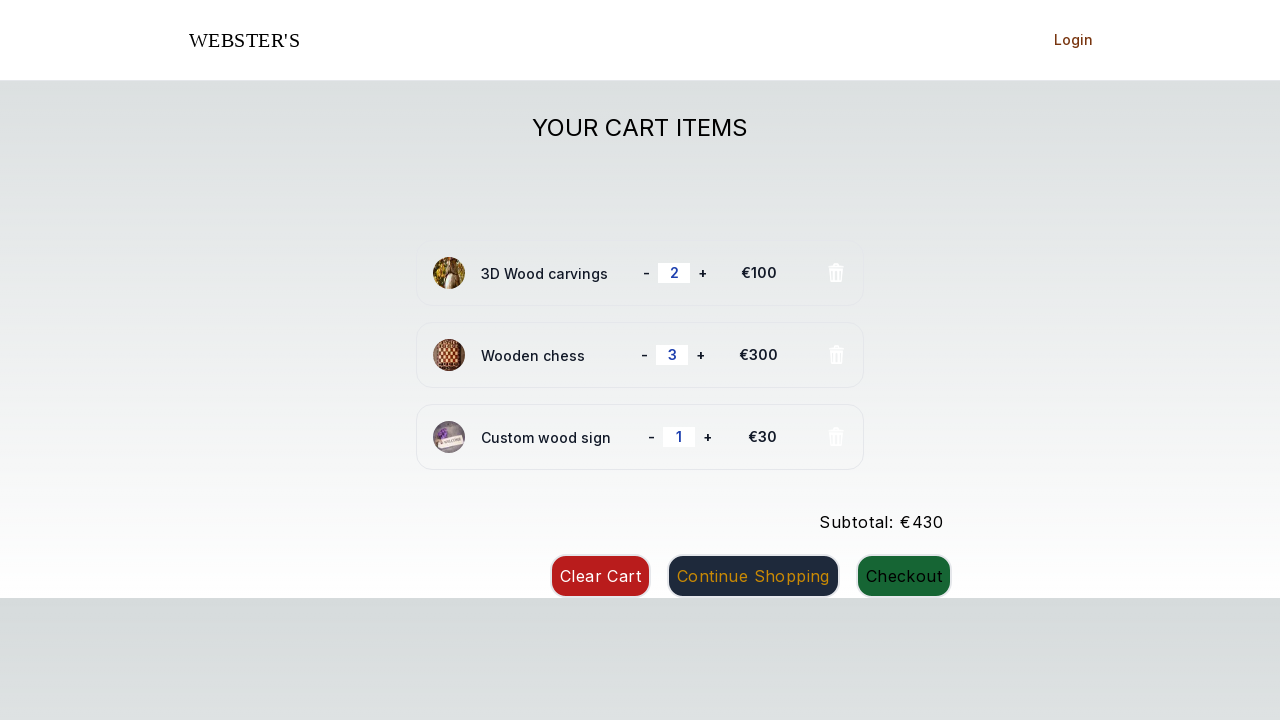